Tests page scrolling functionality by scrolling to a login button element and then clicking a link to open a popup window on a test website.

Starting URL: https://omayo.blogspot.com/

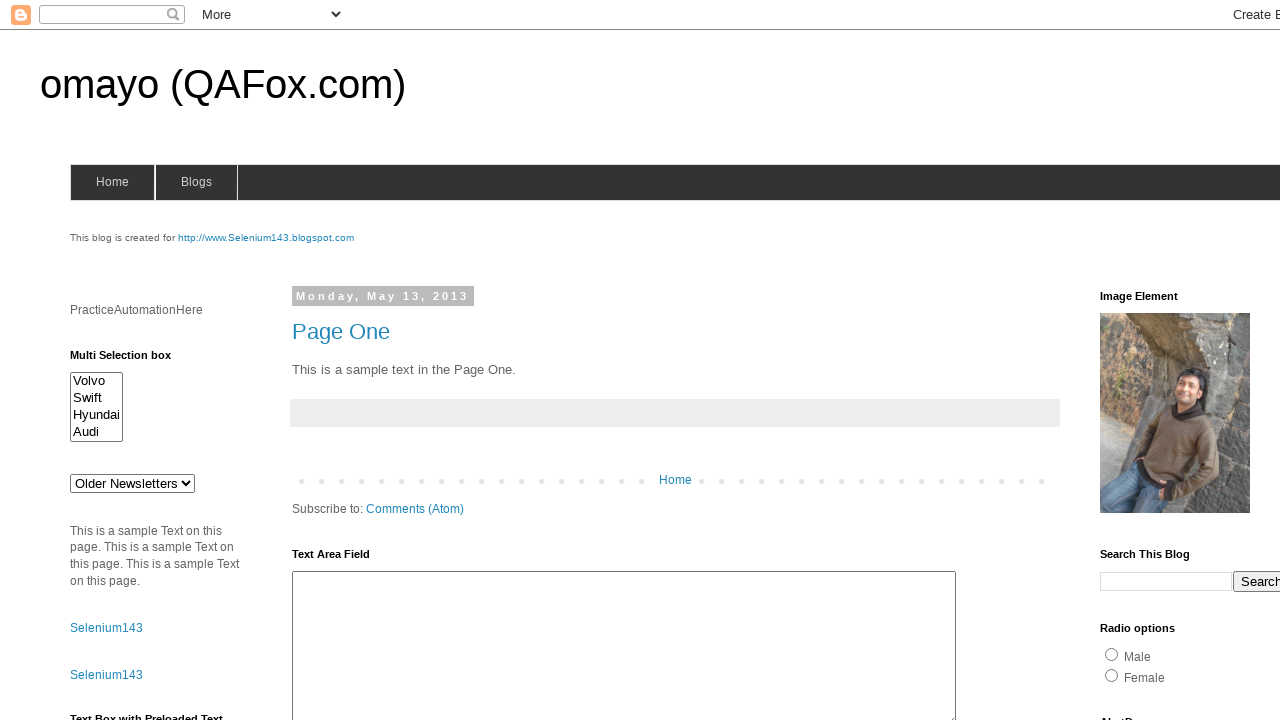

Page loaded - DOM content ready
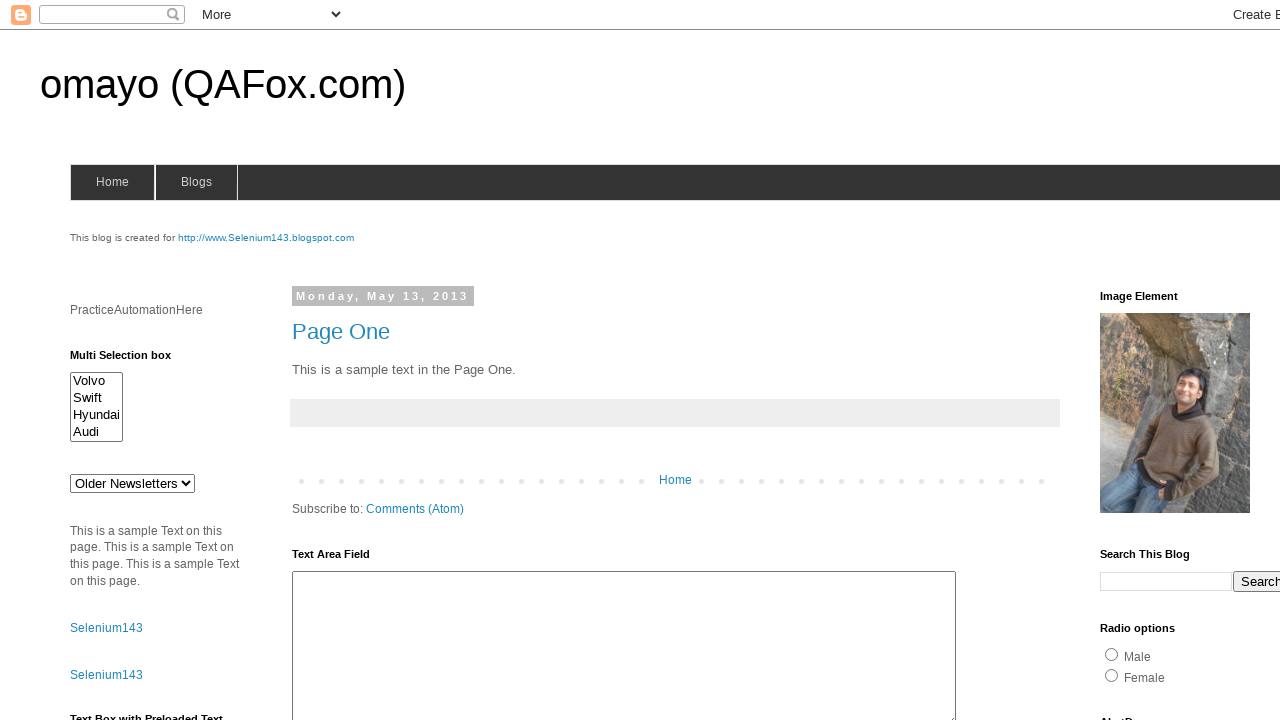

Scrolled to Login button element
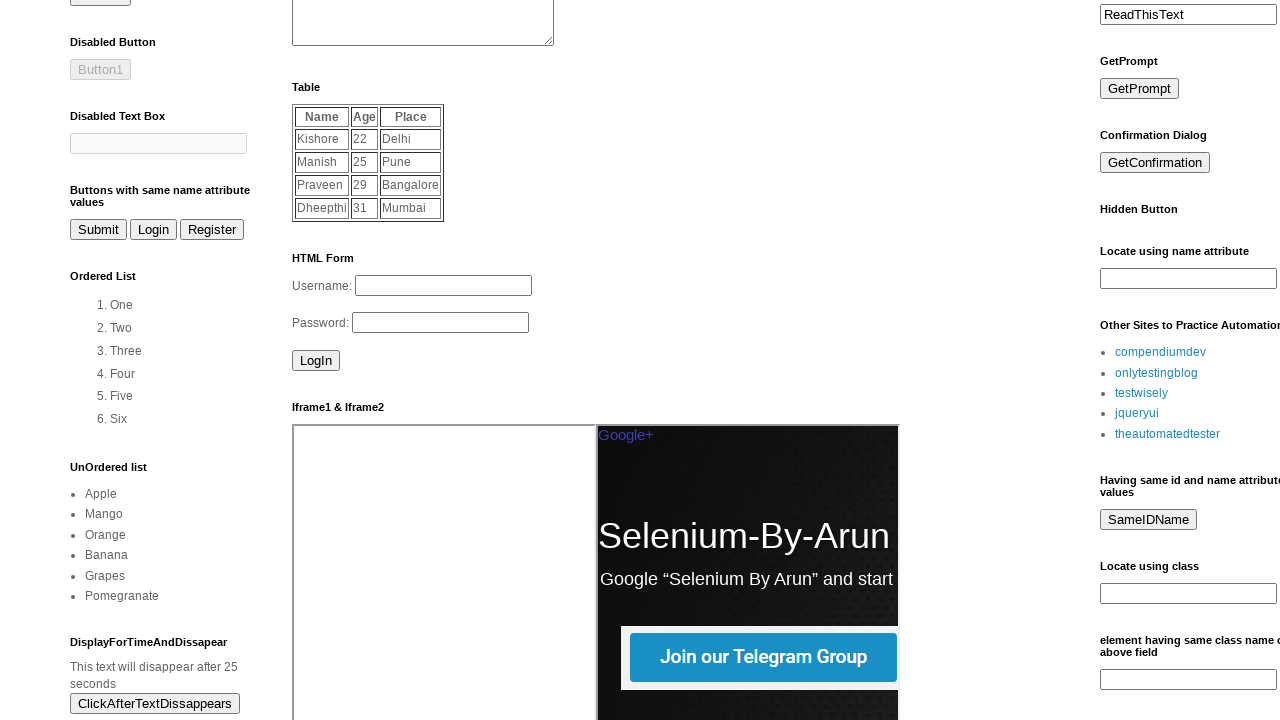

Waited 2 seconds after scrolling
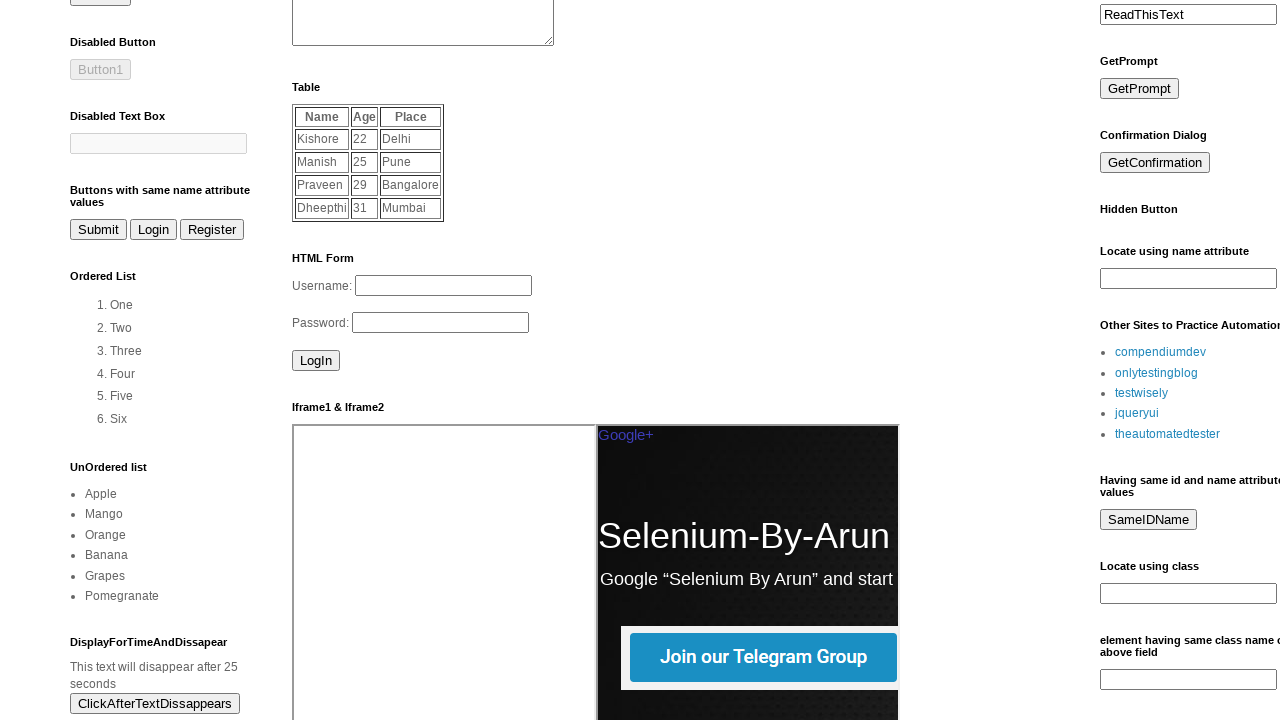

Clicked the 'Open a popup window' link at (132, 360) on xpath=//a[text()='Open a popup window']
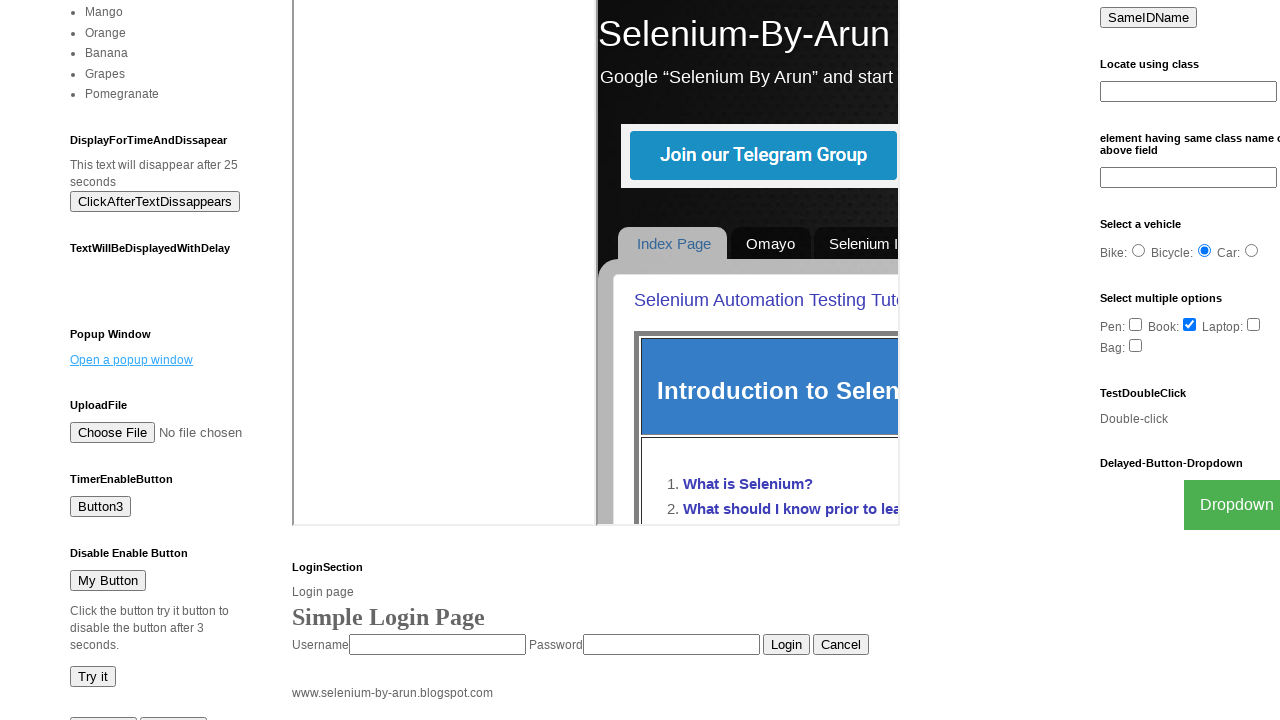

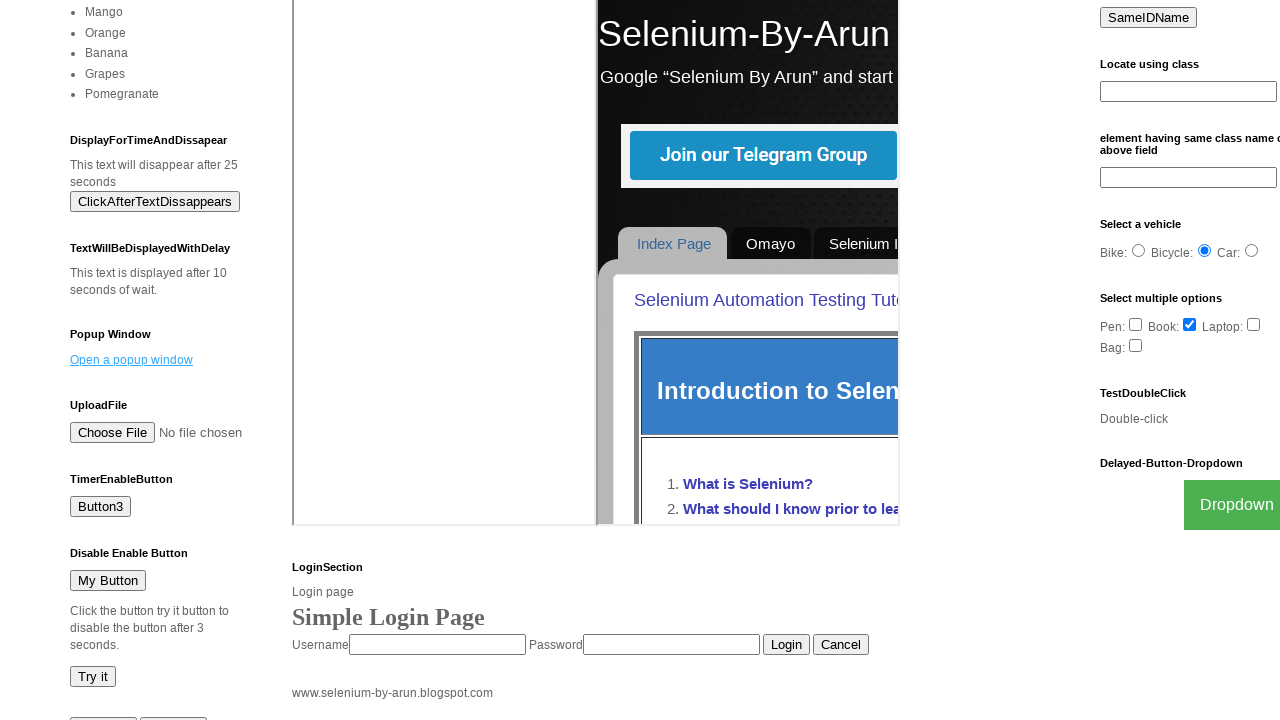